Tests various JavaScript alert types on demoqa.com including simple alerts, timed alerts, confirmation dialogs, and prompt dialogs with text input.

Starting URL: https://demoqa.com/alerts

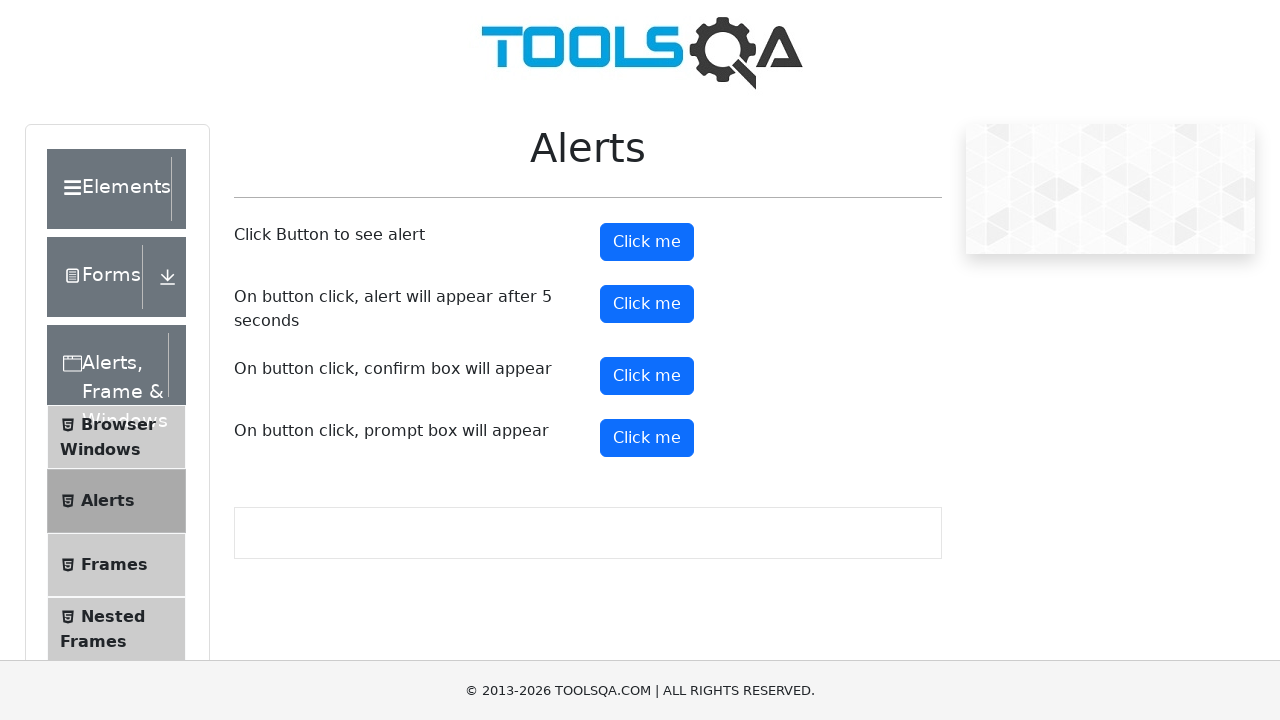

Set up dialog handler to accept simple alert
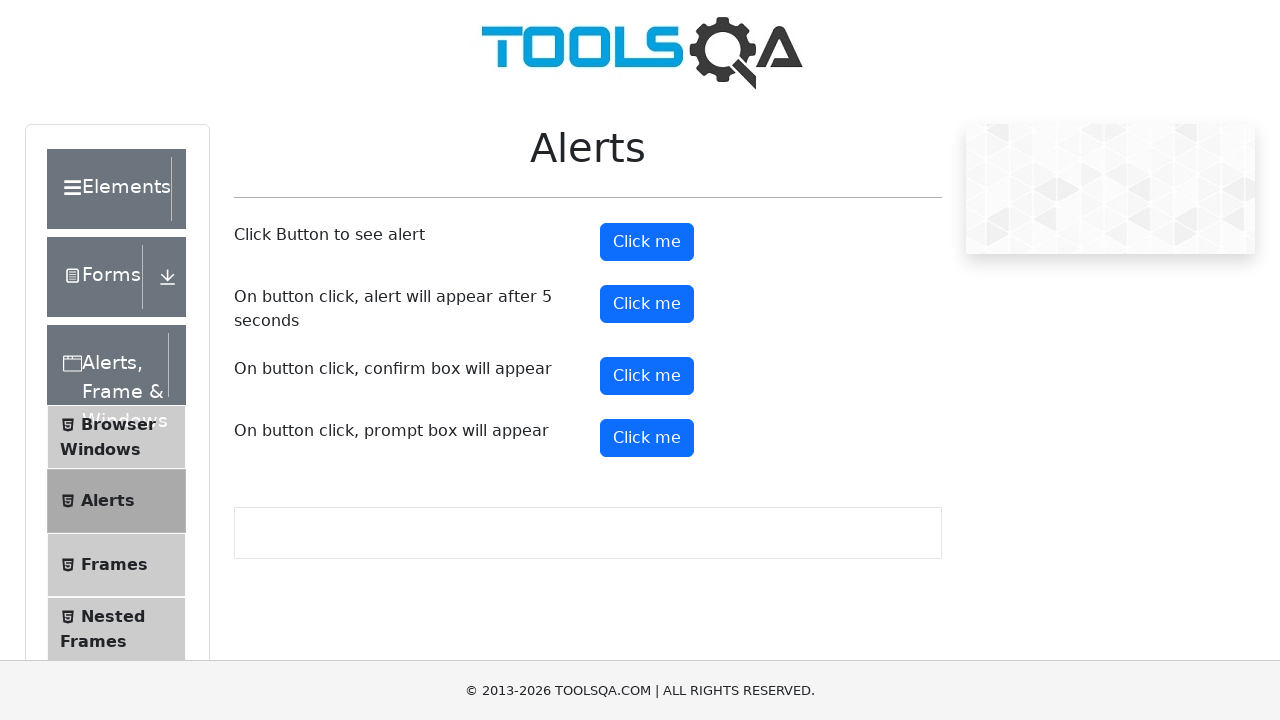

Clicked simple alert button at (647, 242) on #alertButton
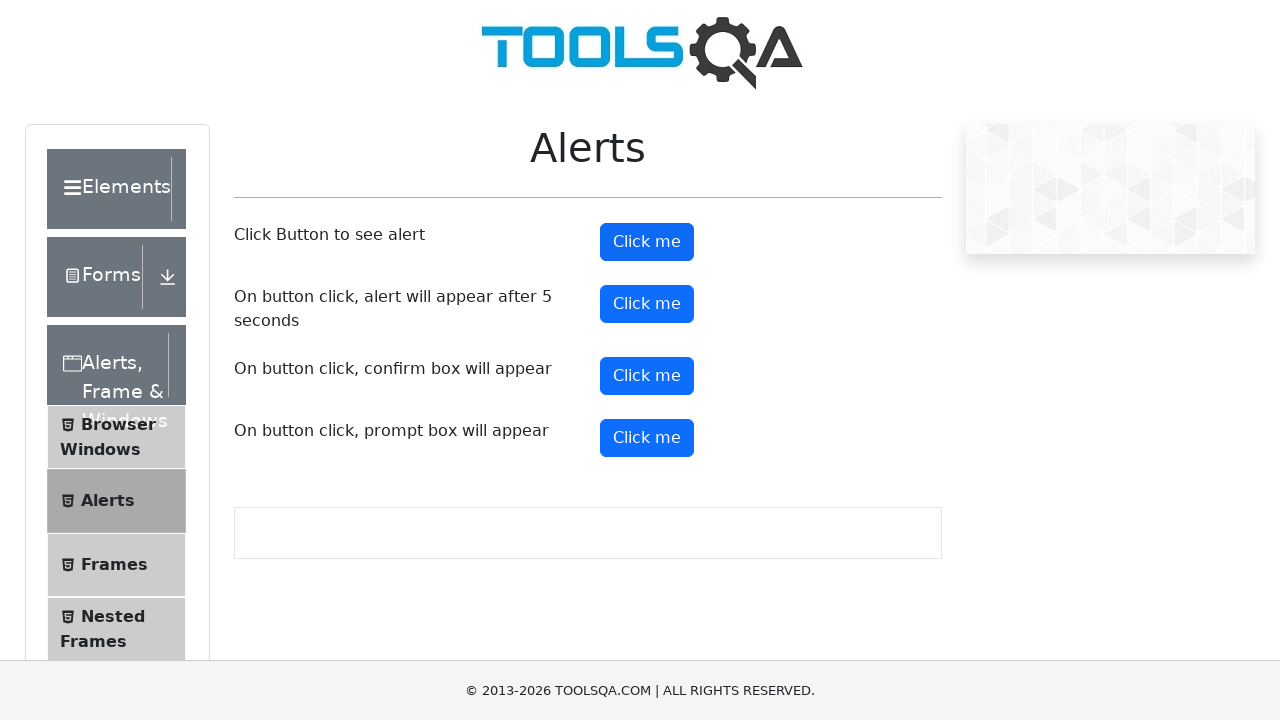

Waited 1 second before timer alert
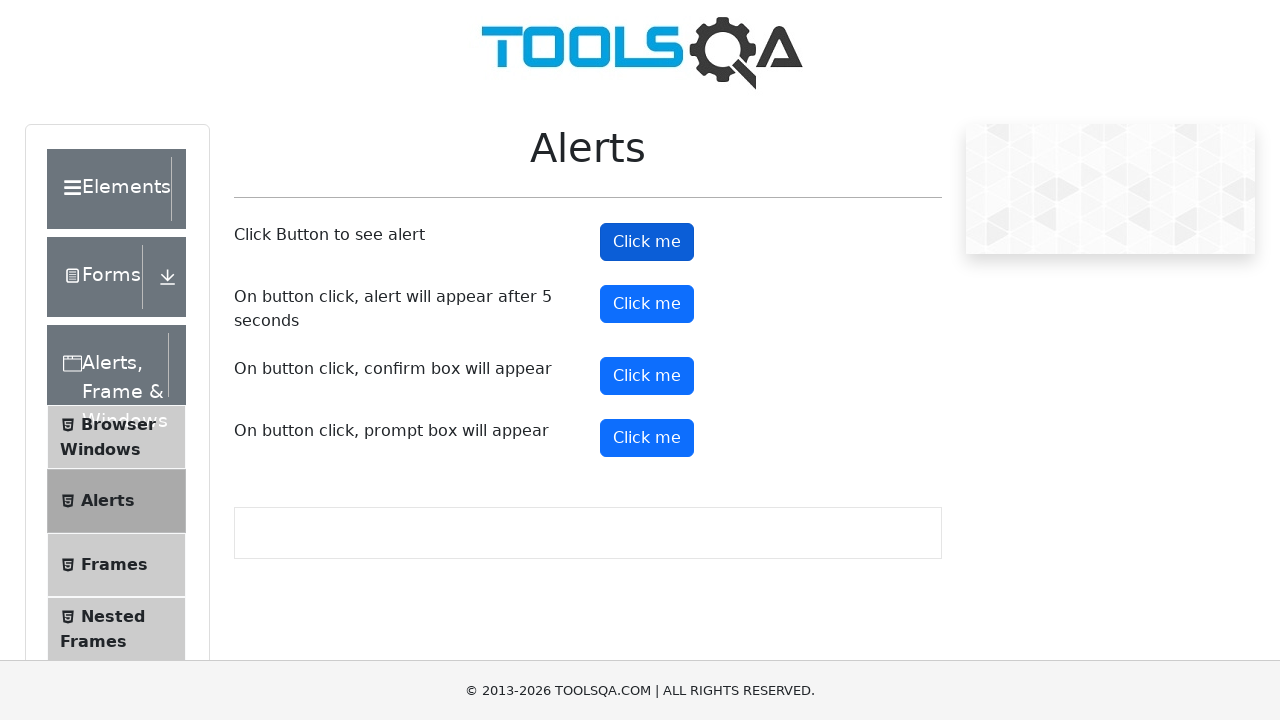

Set up dialog handler to accept timer alert
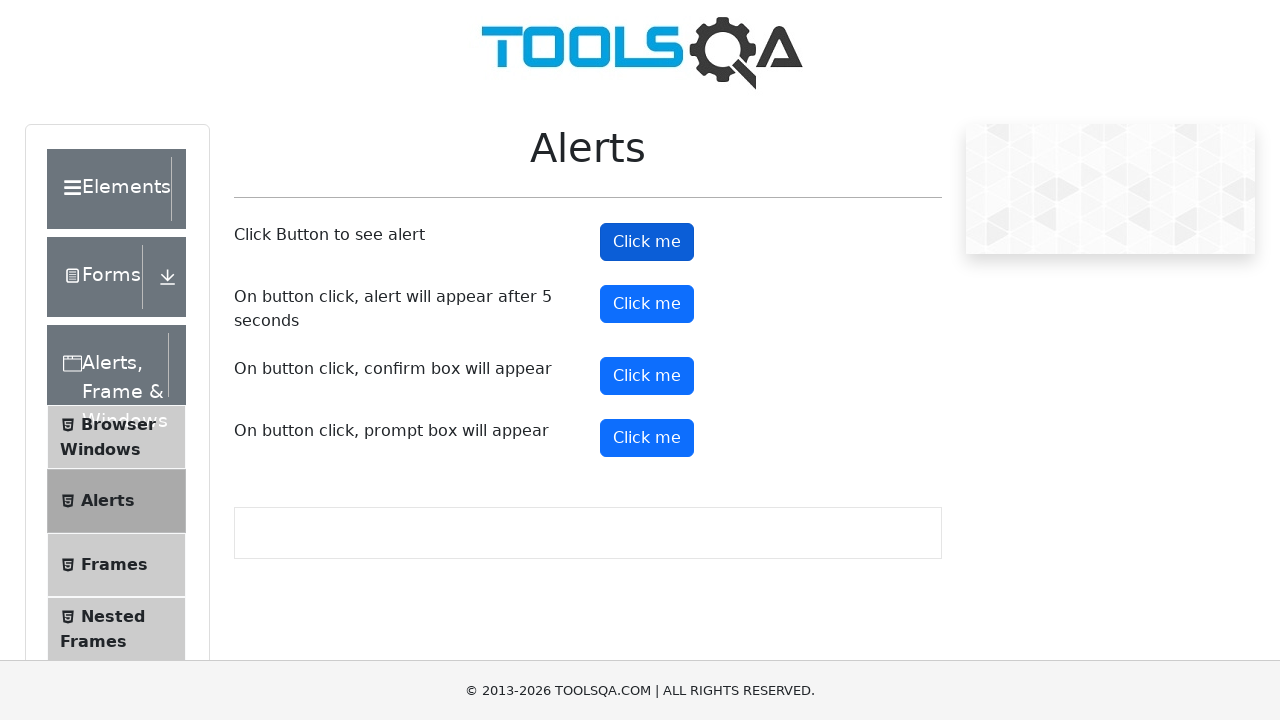

Clicked timer alert button at (647, 304) on #timerAlertButton
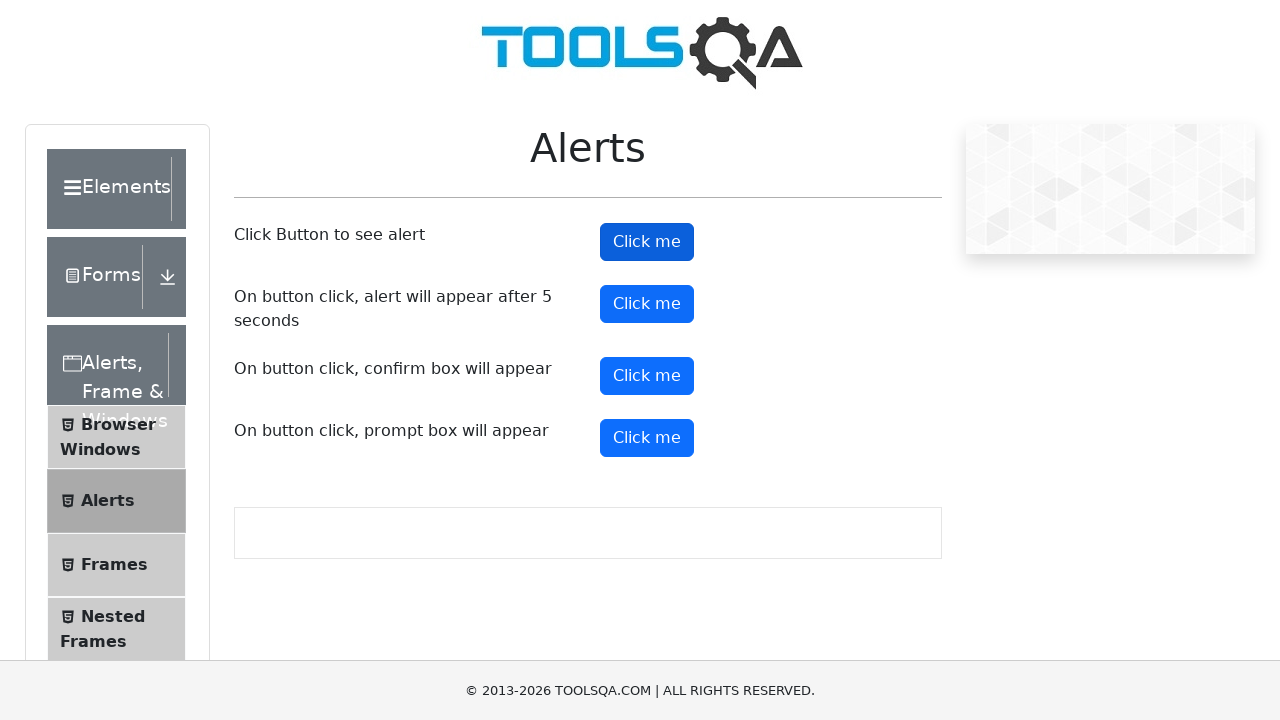

Waited 6 seconds for timed alert to appear and be handled
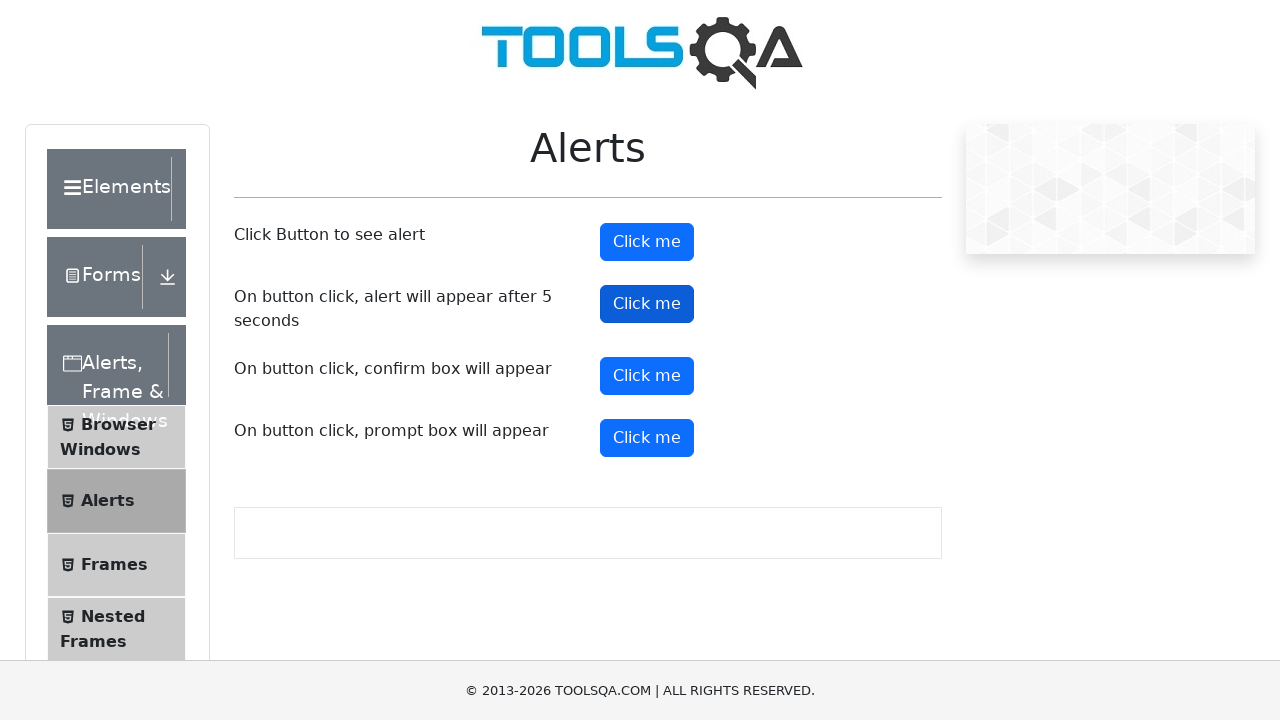

Set up dialog handler to dismiss confirmation dialog
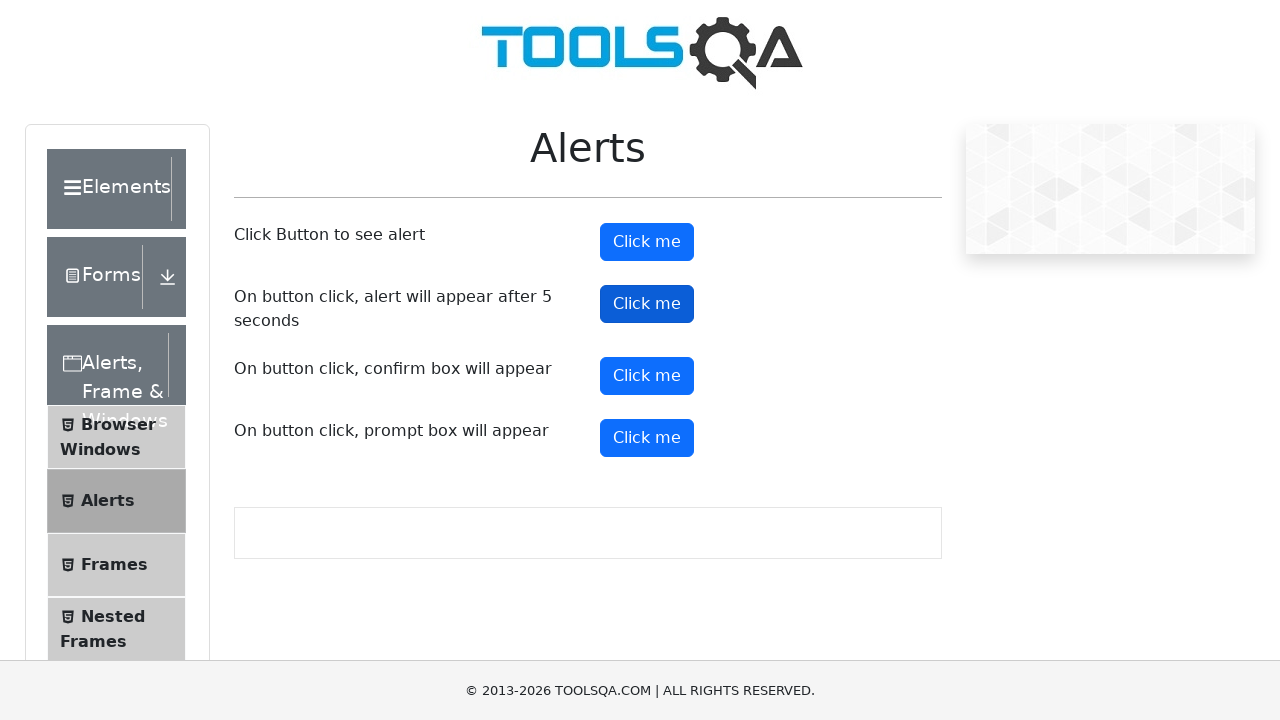

Clicked confirmation button at (647, 376) on #confirmButton
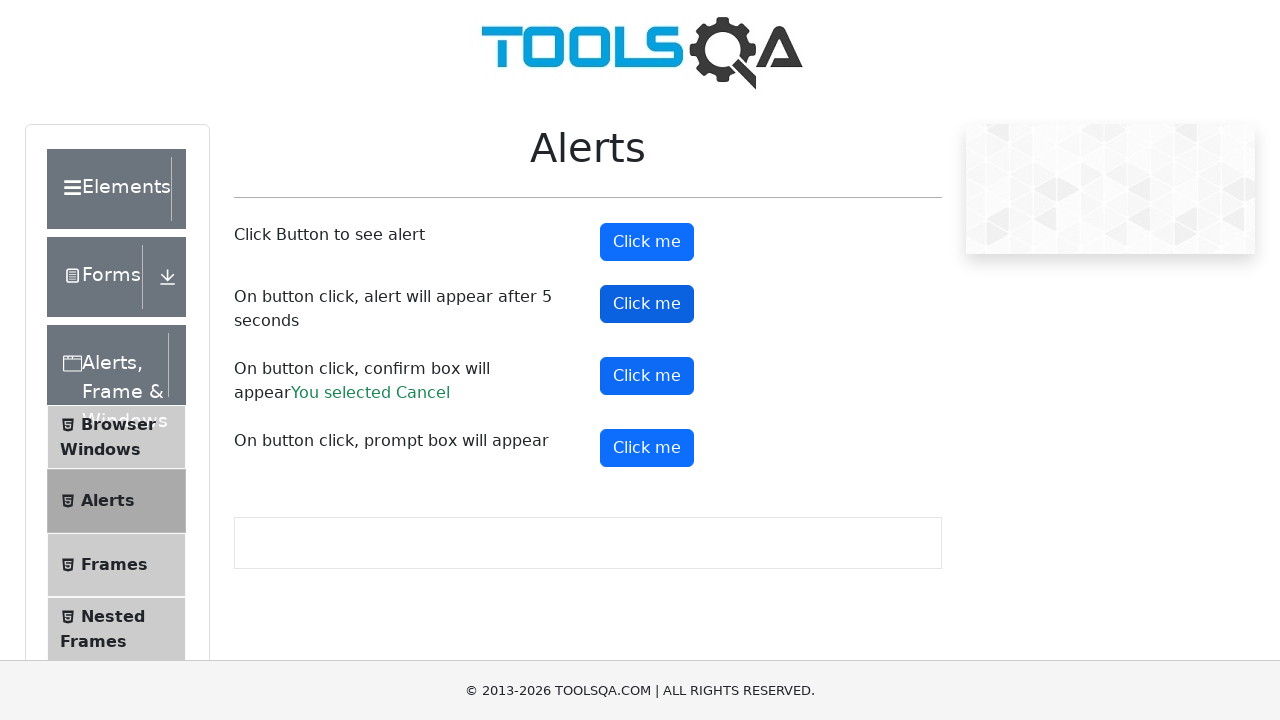

Waited 1 second before prompt dialog
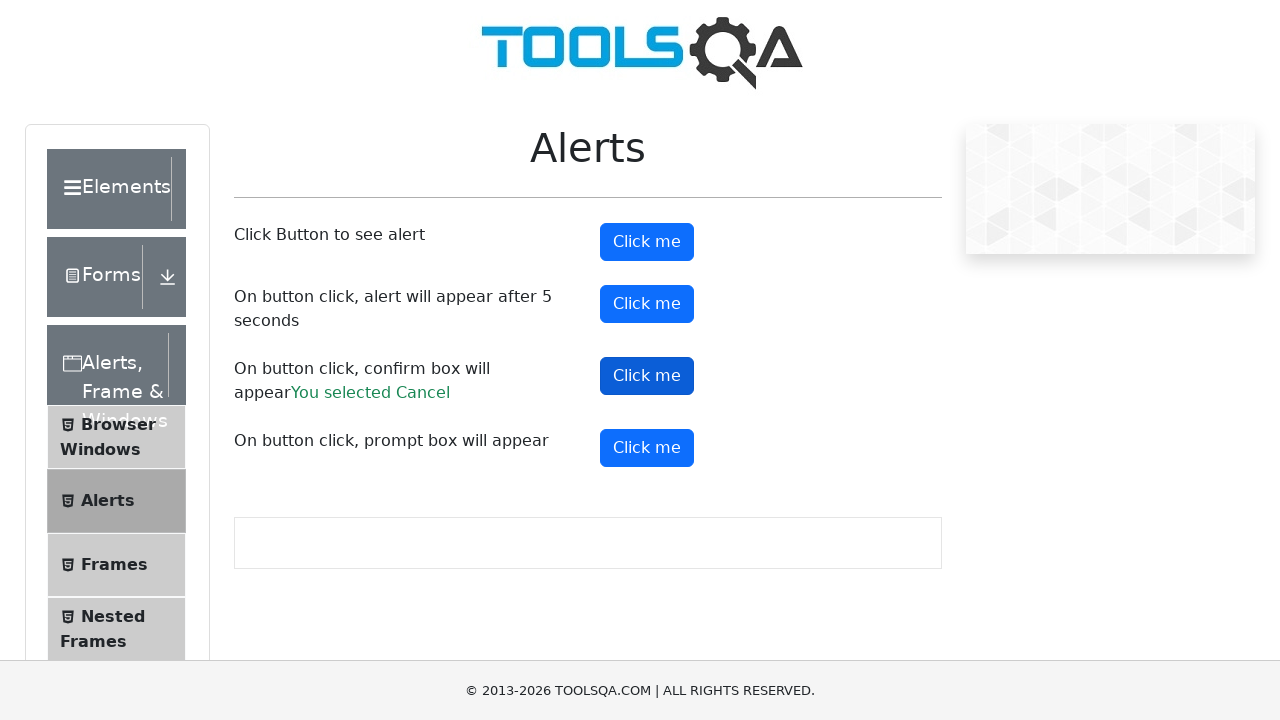

Set up dialog handler to accept prompt with 'HelloWorld'
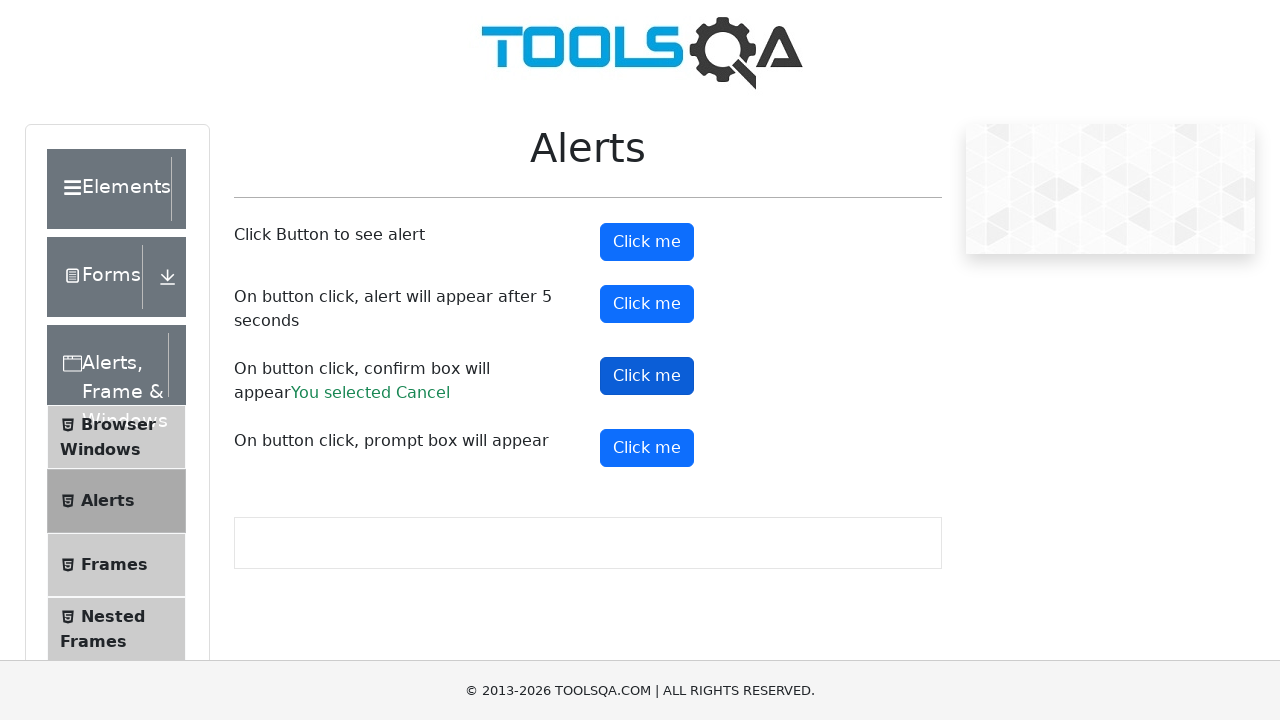

Clicked prompt button at (647, 448) on #promtButton
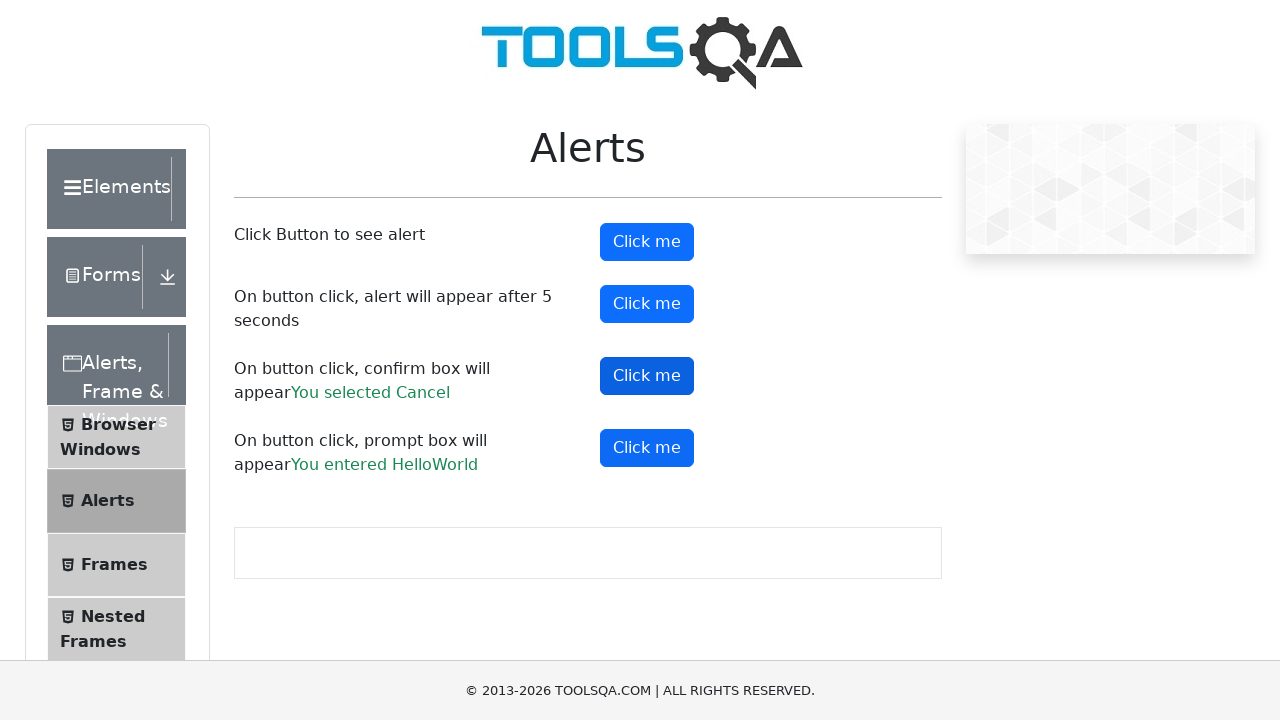

Waited 1 second to view prompt result
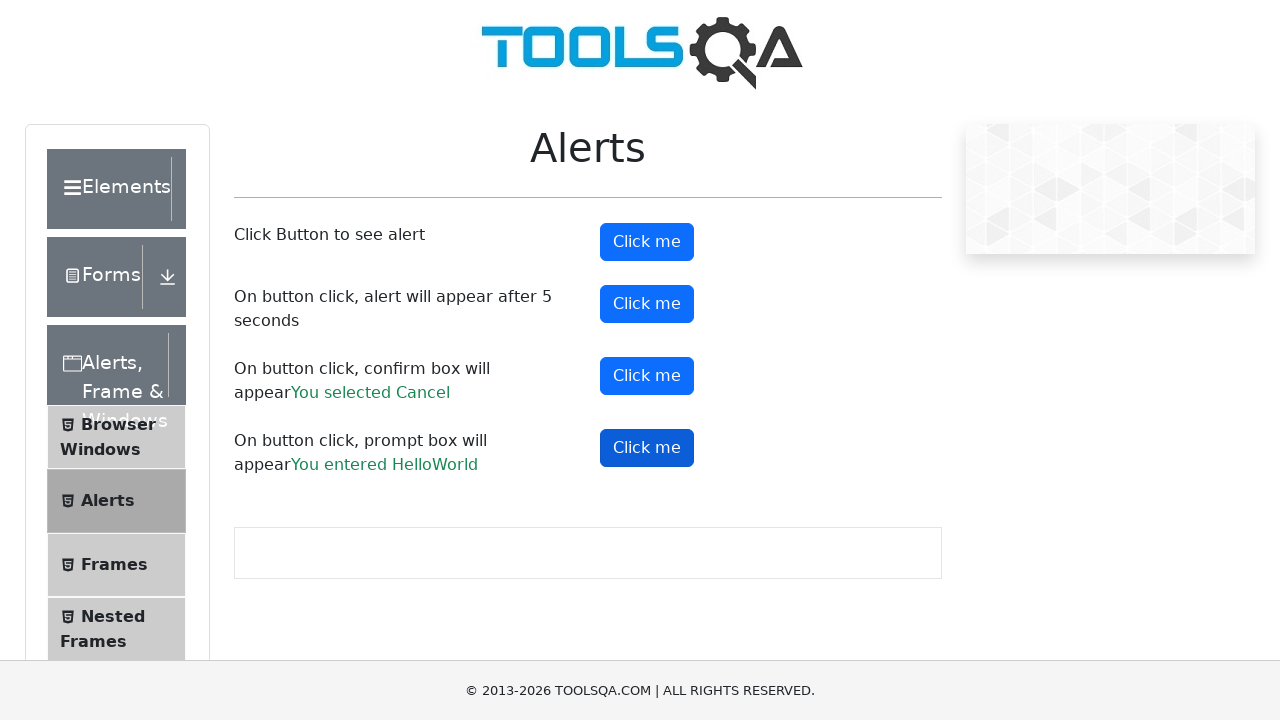

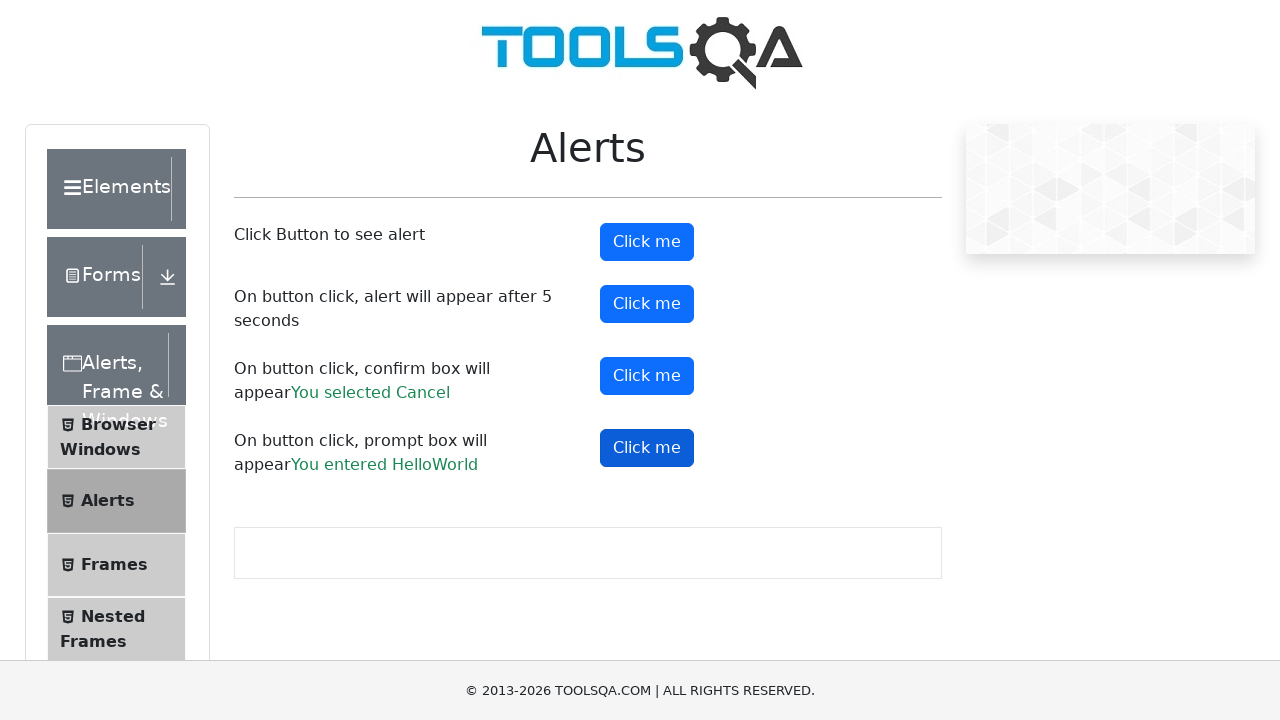